Tests radio button and checkbox interactions by clicking through all options on two different forms

Starting URL: https://formy-project.herokuapp.com/radiobutton

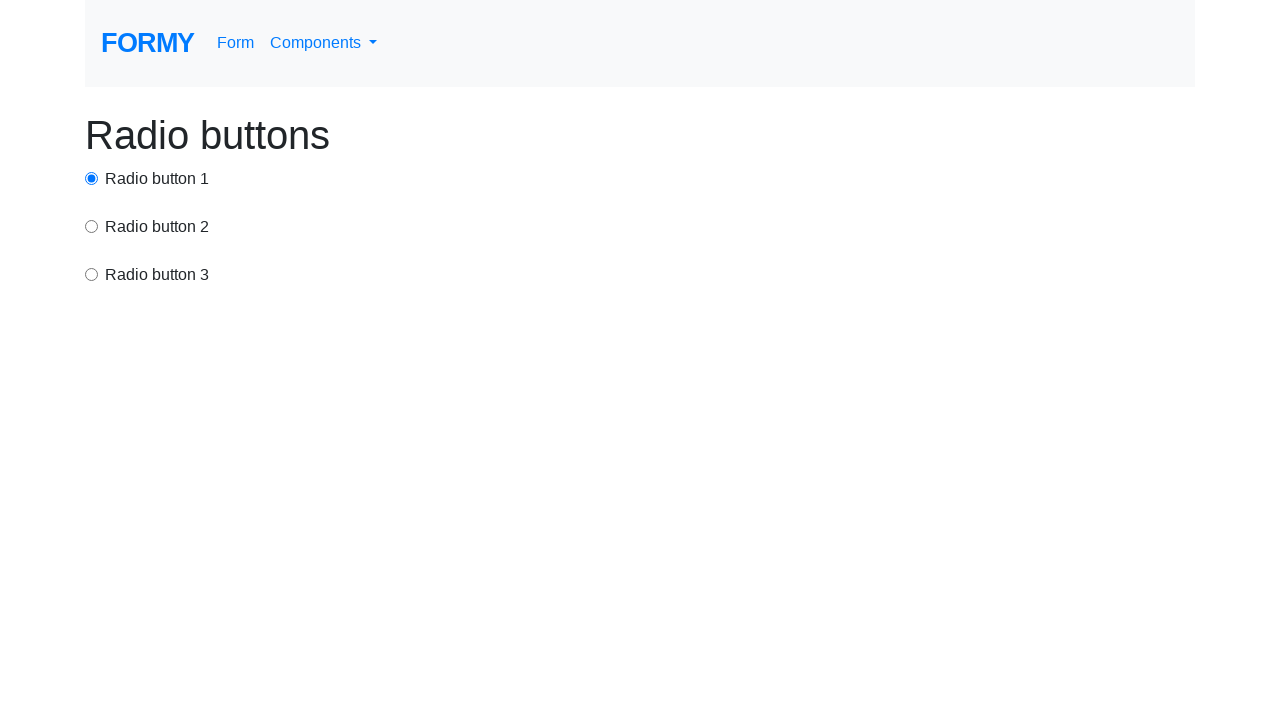

Clicked radio button 1 at (92, 178) on #radio-button-1
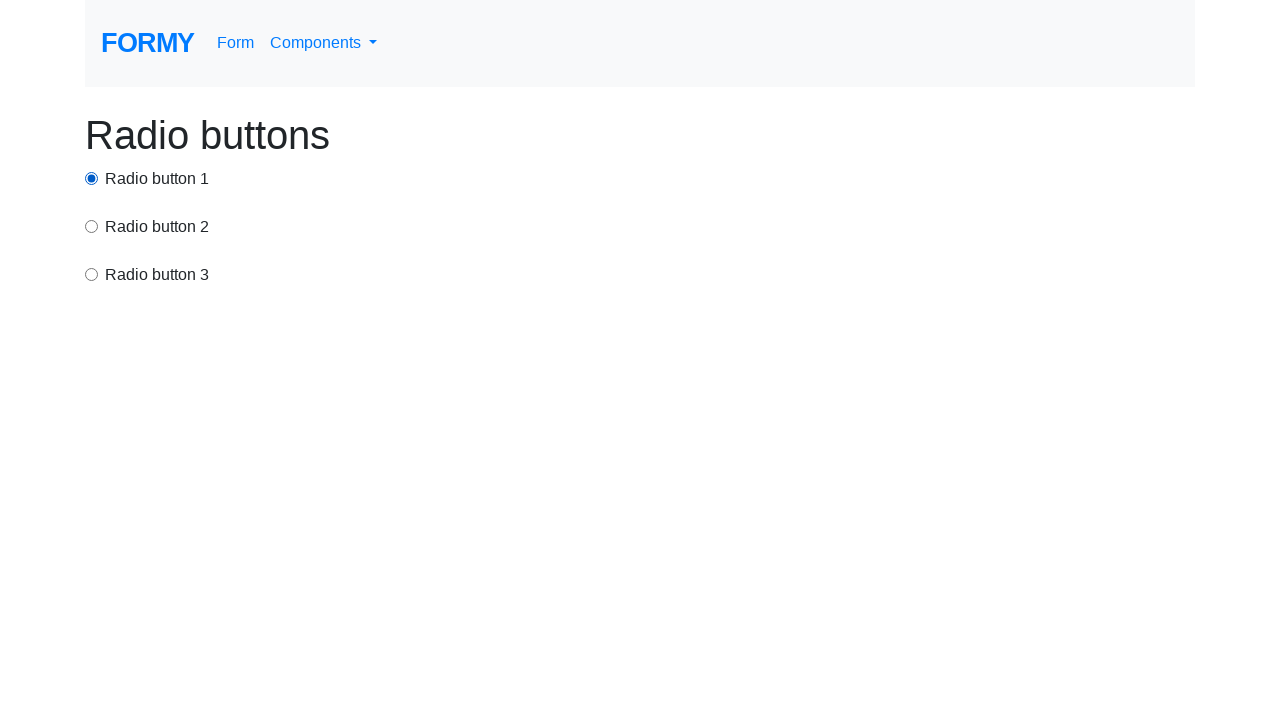

Clicked radio button 2 (option2) at (92, 226) on input[value='option2']
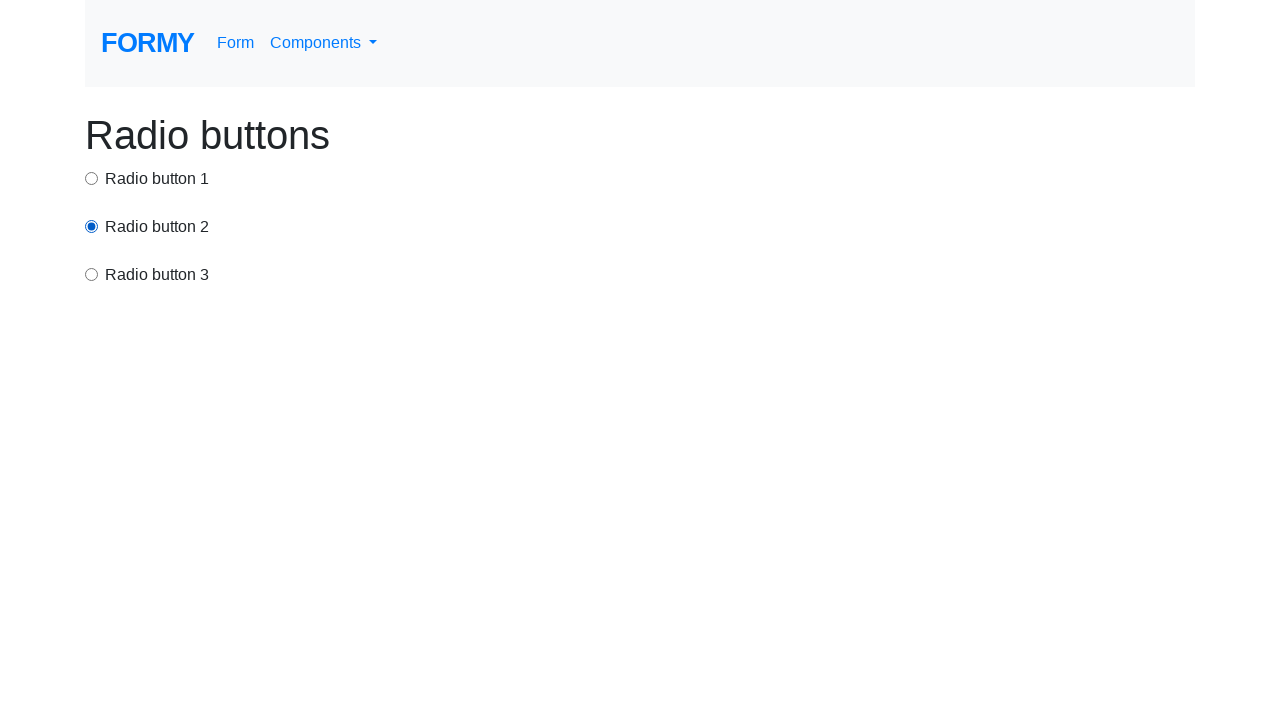

Clicked radio button 3 (option3) at (92, 274) on input[value='option3']
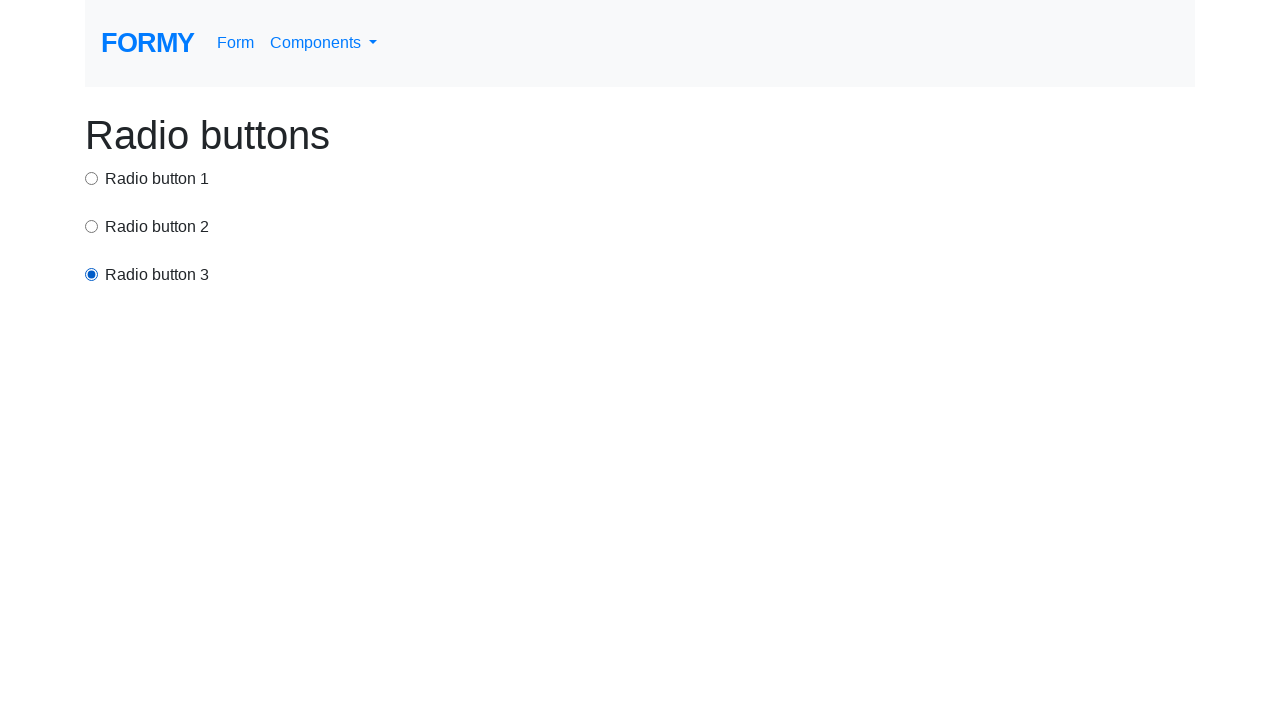

Navigated to checkbox form page
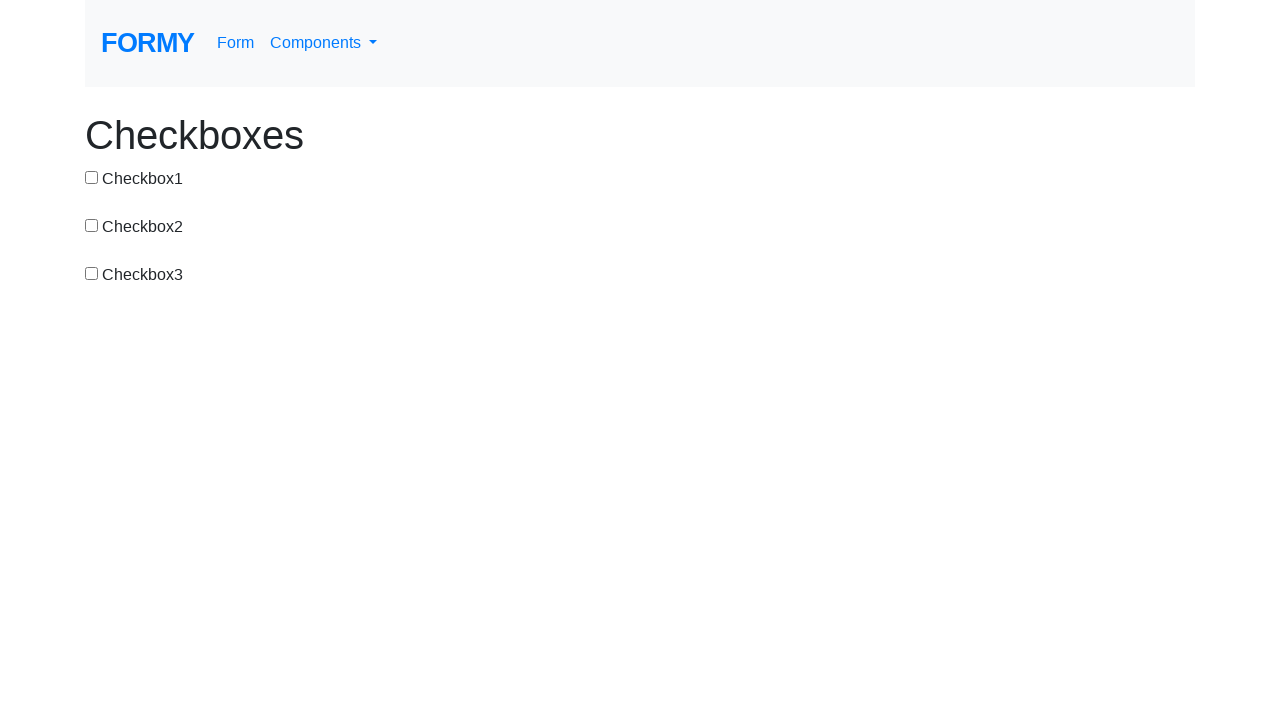

Clicked checkbox 1 at (92, 177) on #checkbox-1
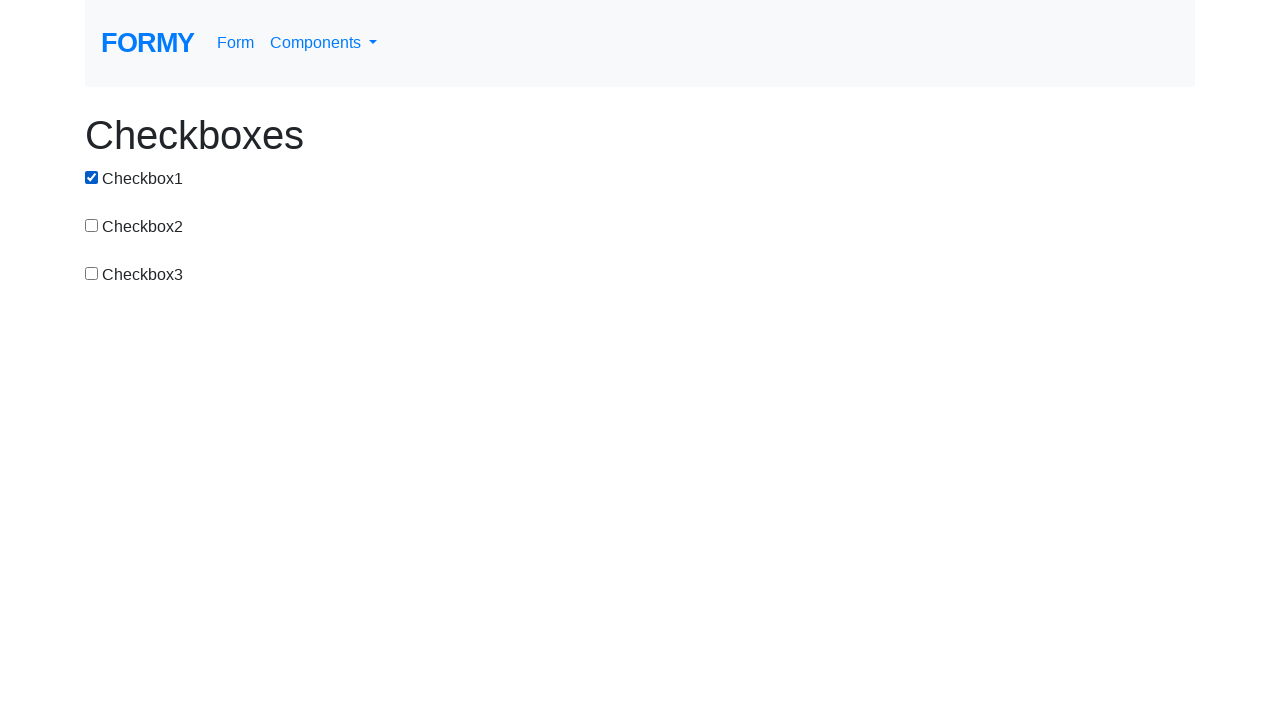

Clicked checkbox 2 at (92, 225) on #checkbox-2
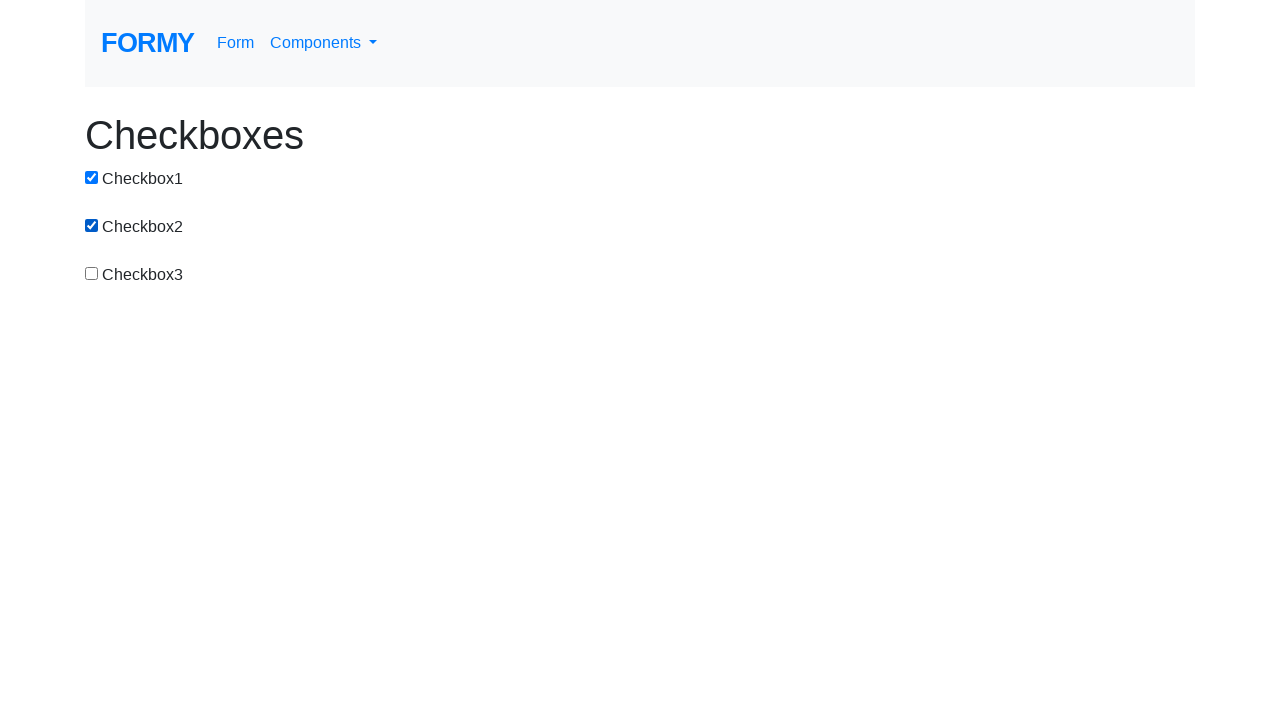

Clicked checkbox 3 at (92, 273) on #checkbox-3
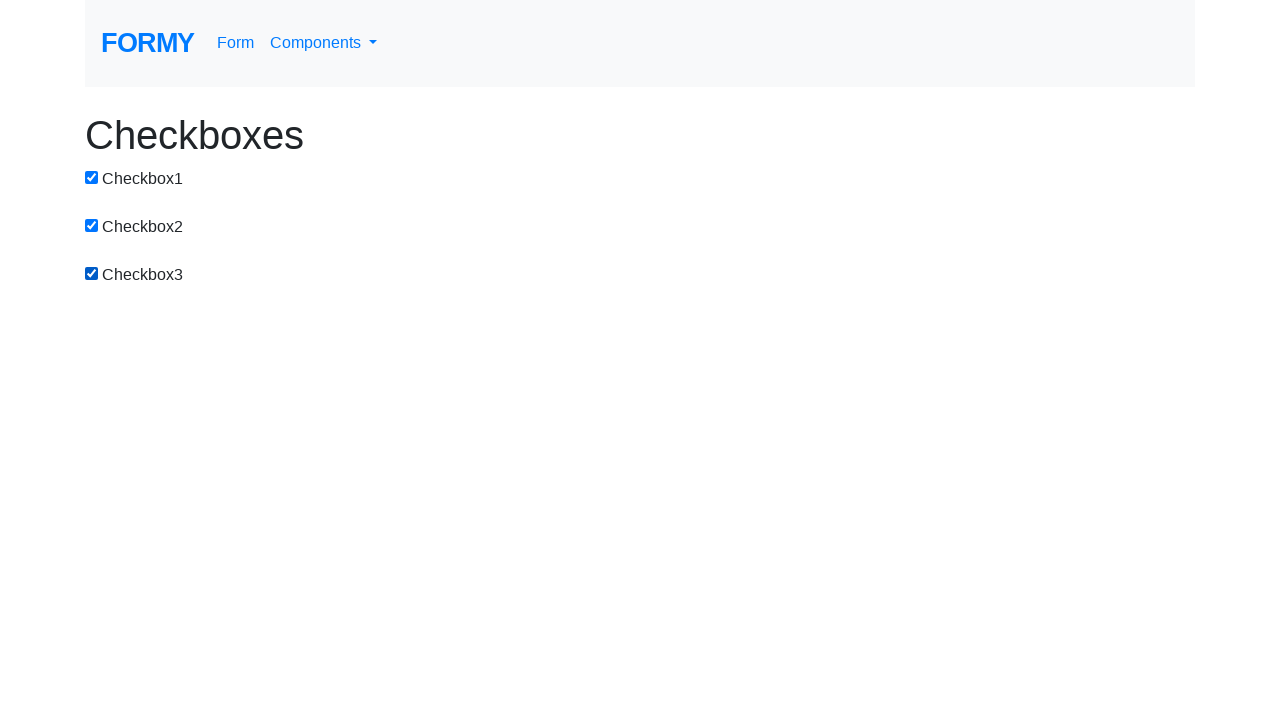

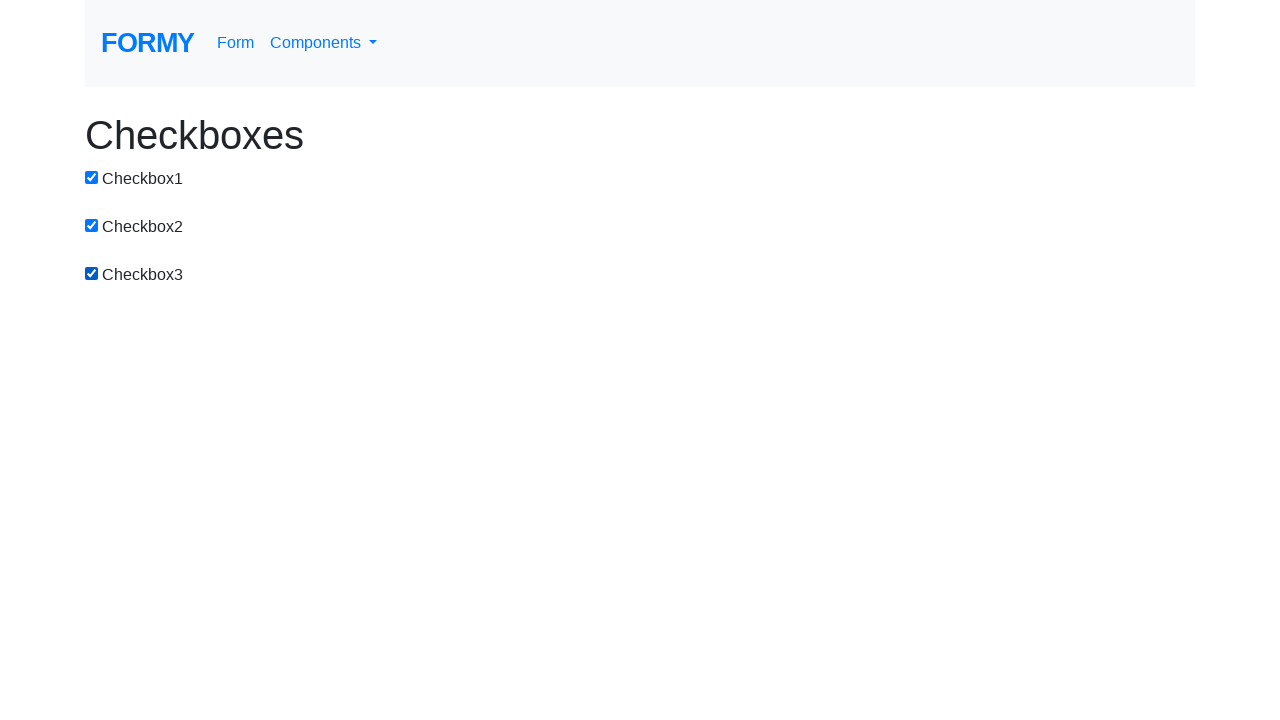